Navigates to the SUNAT (Peruvian tax authority) exchange rate consultation page and verifies that the data table loads successfully.

Starting URL: https://e-consulta.sunat.gob.pe/cl-at-ittipcam/tcS01Alias

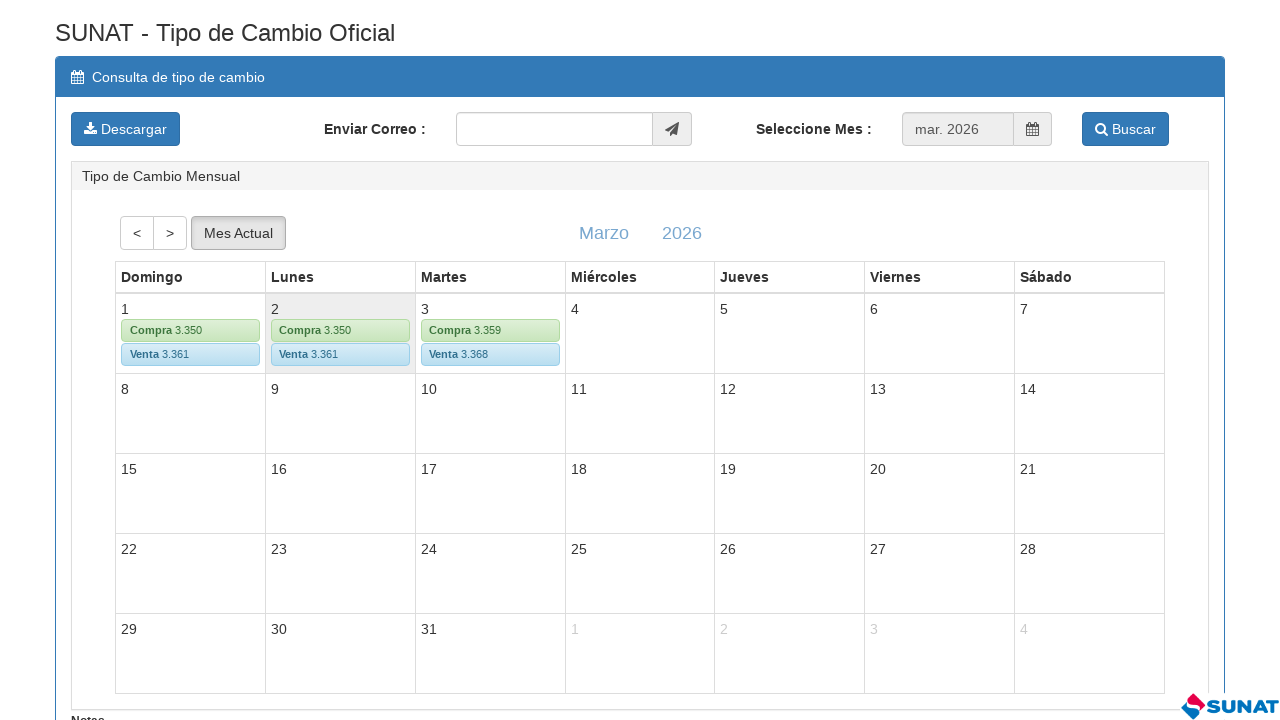

Navigated to SUNAT exchange rate consultation page
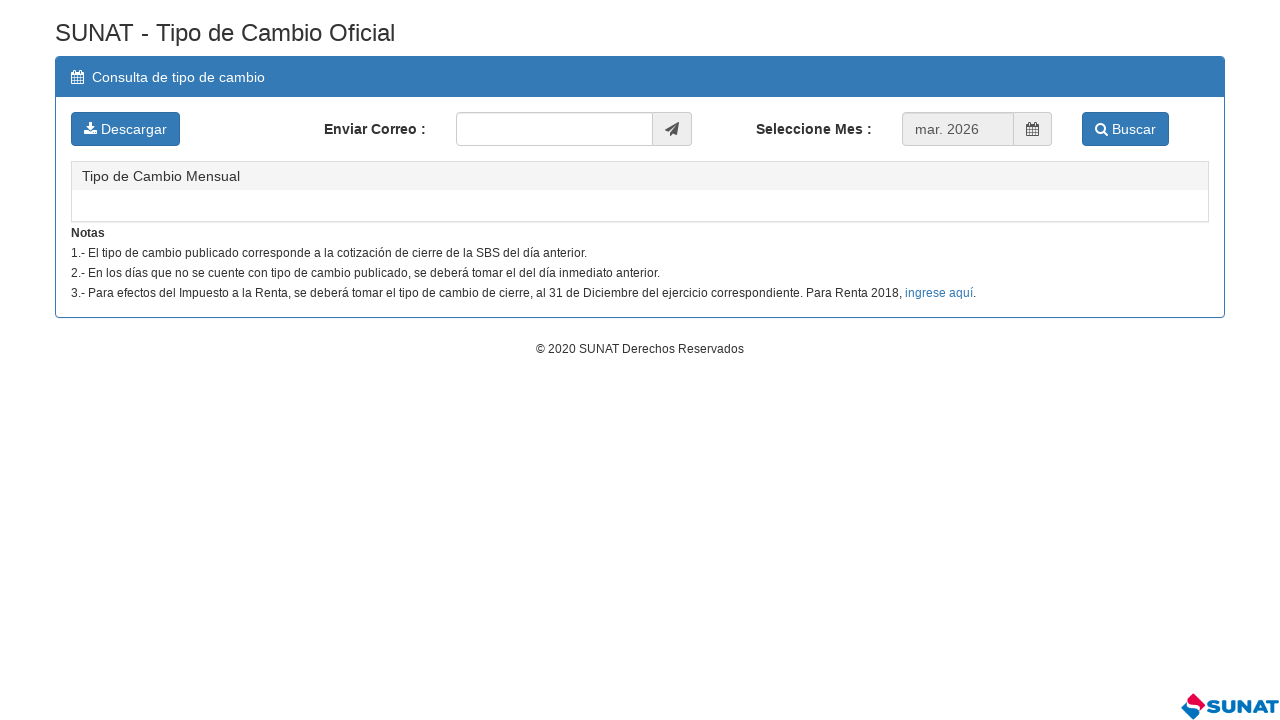

Exchange rate data table loaded successfully
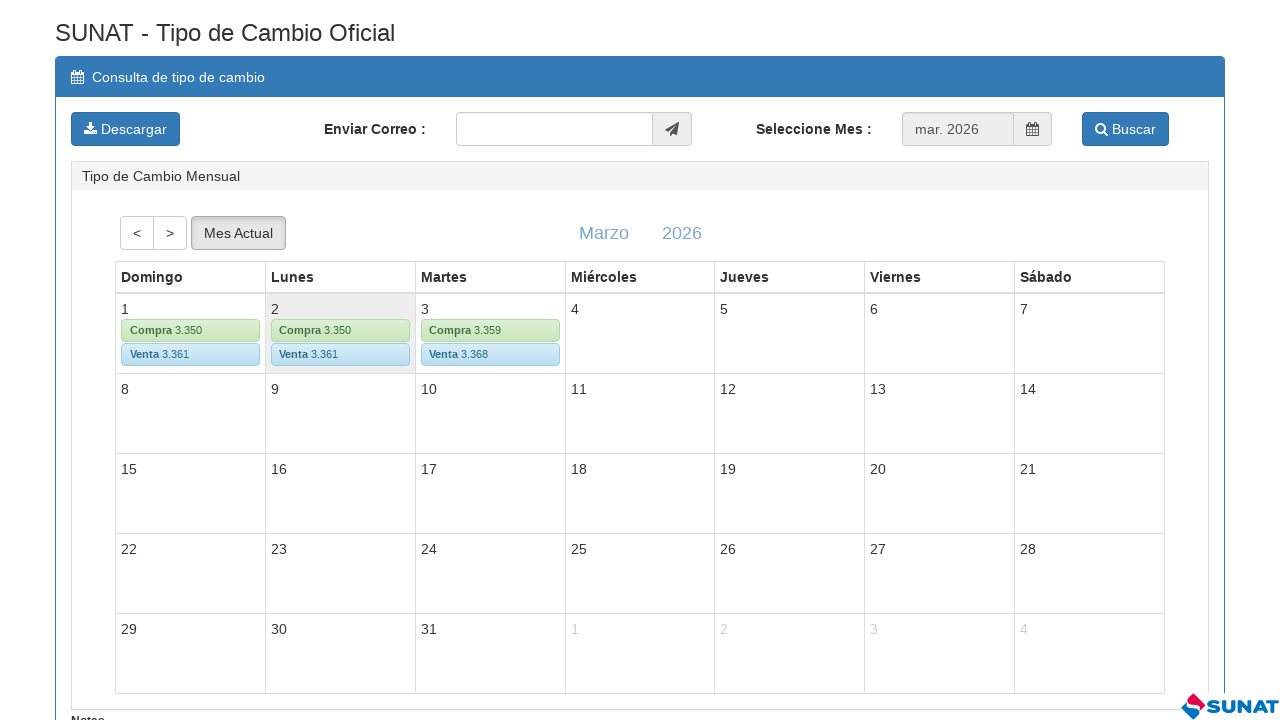

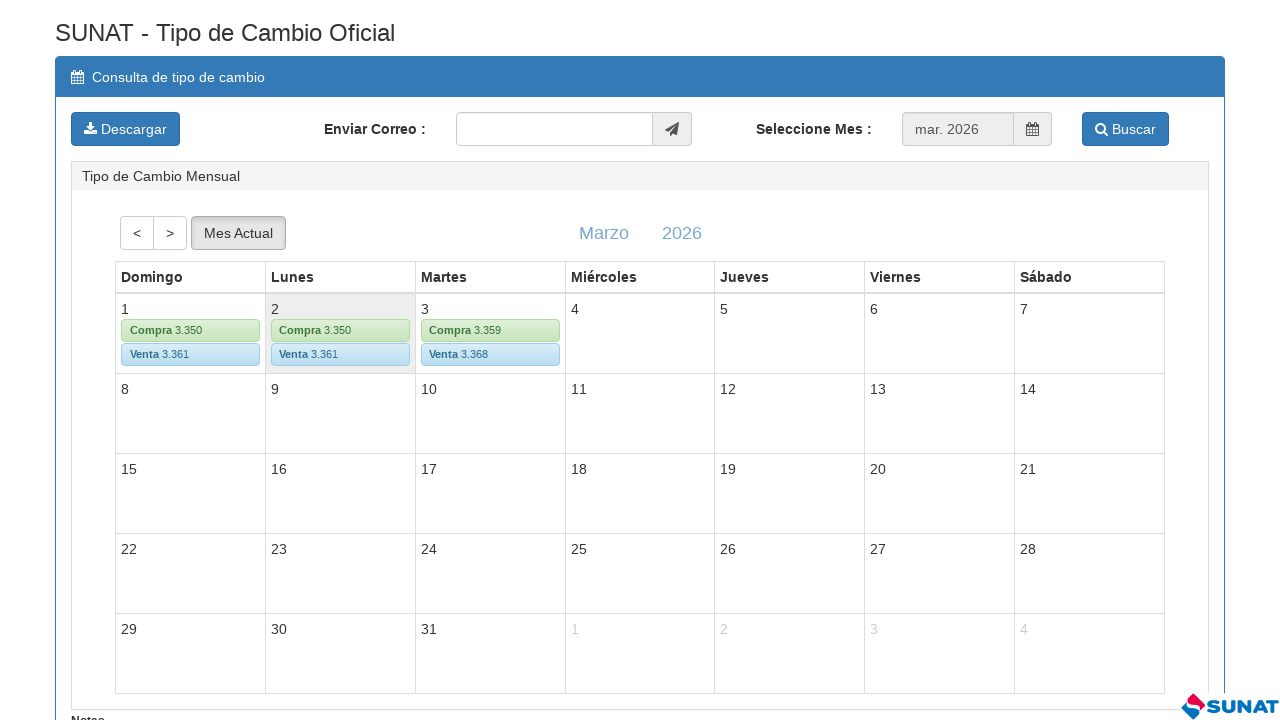